Tests responsive design by loading a webpage and resizing the viewport to multiple common screen dimensions (desktop, tablet, and mobile sizes) to verify the page renders correctly at each size.

Starting URL: https://www.getcalley.com/best-auto-dialer-app/

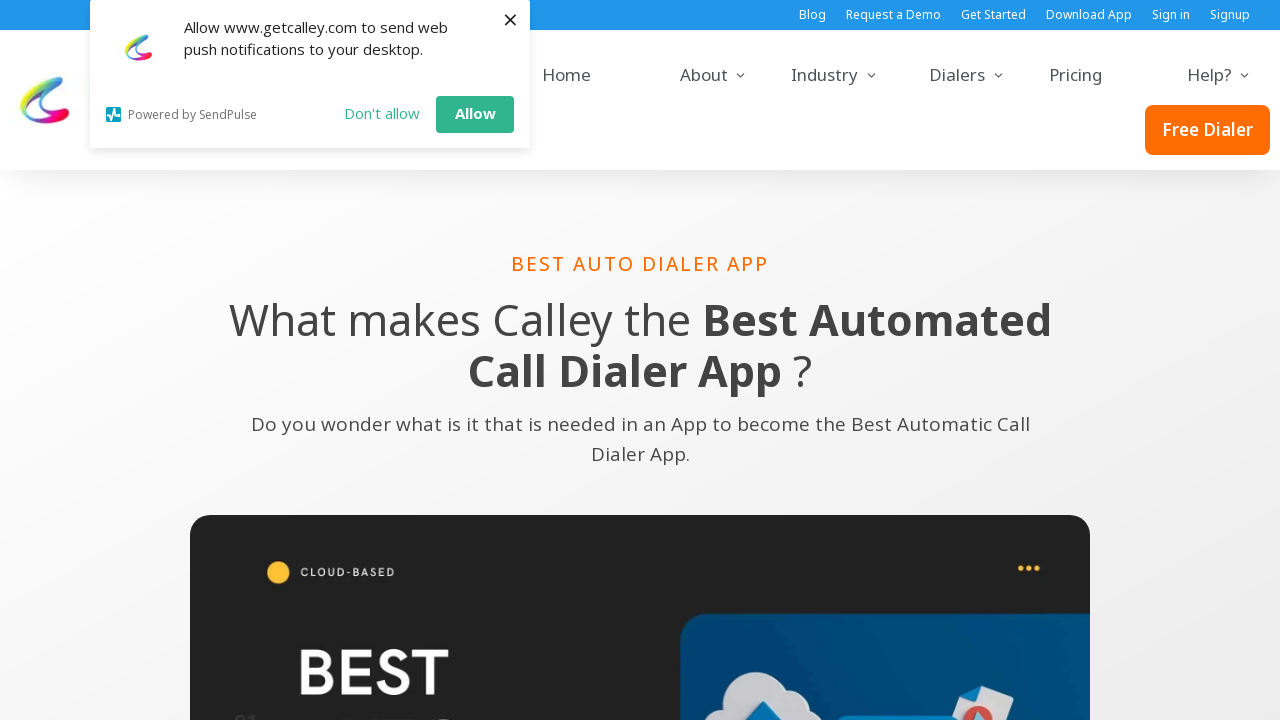

Set viewport to 1920x1080 (Full HD desktop)
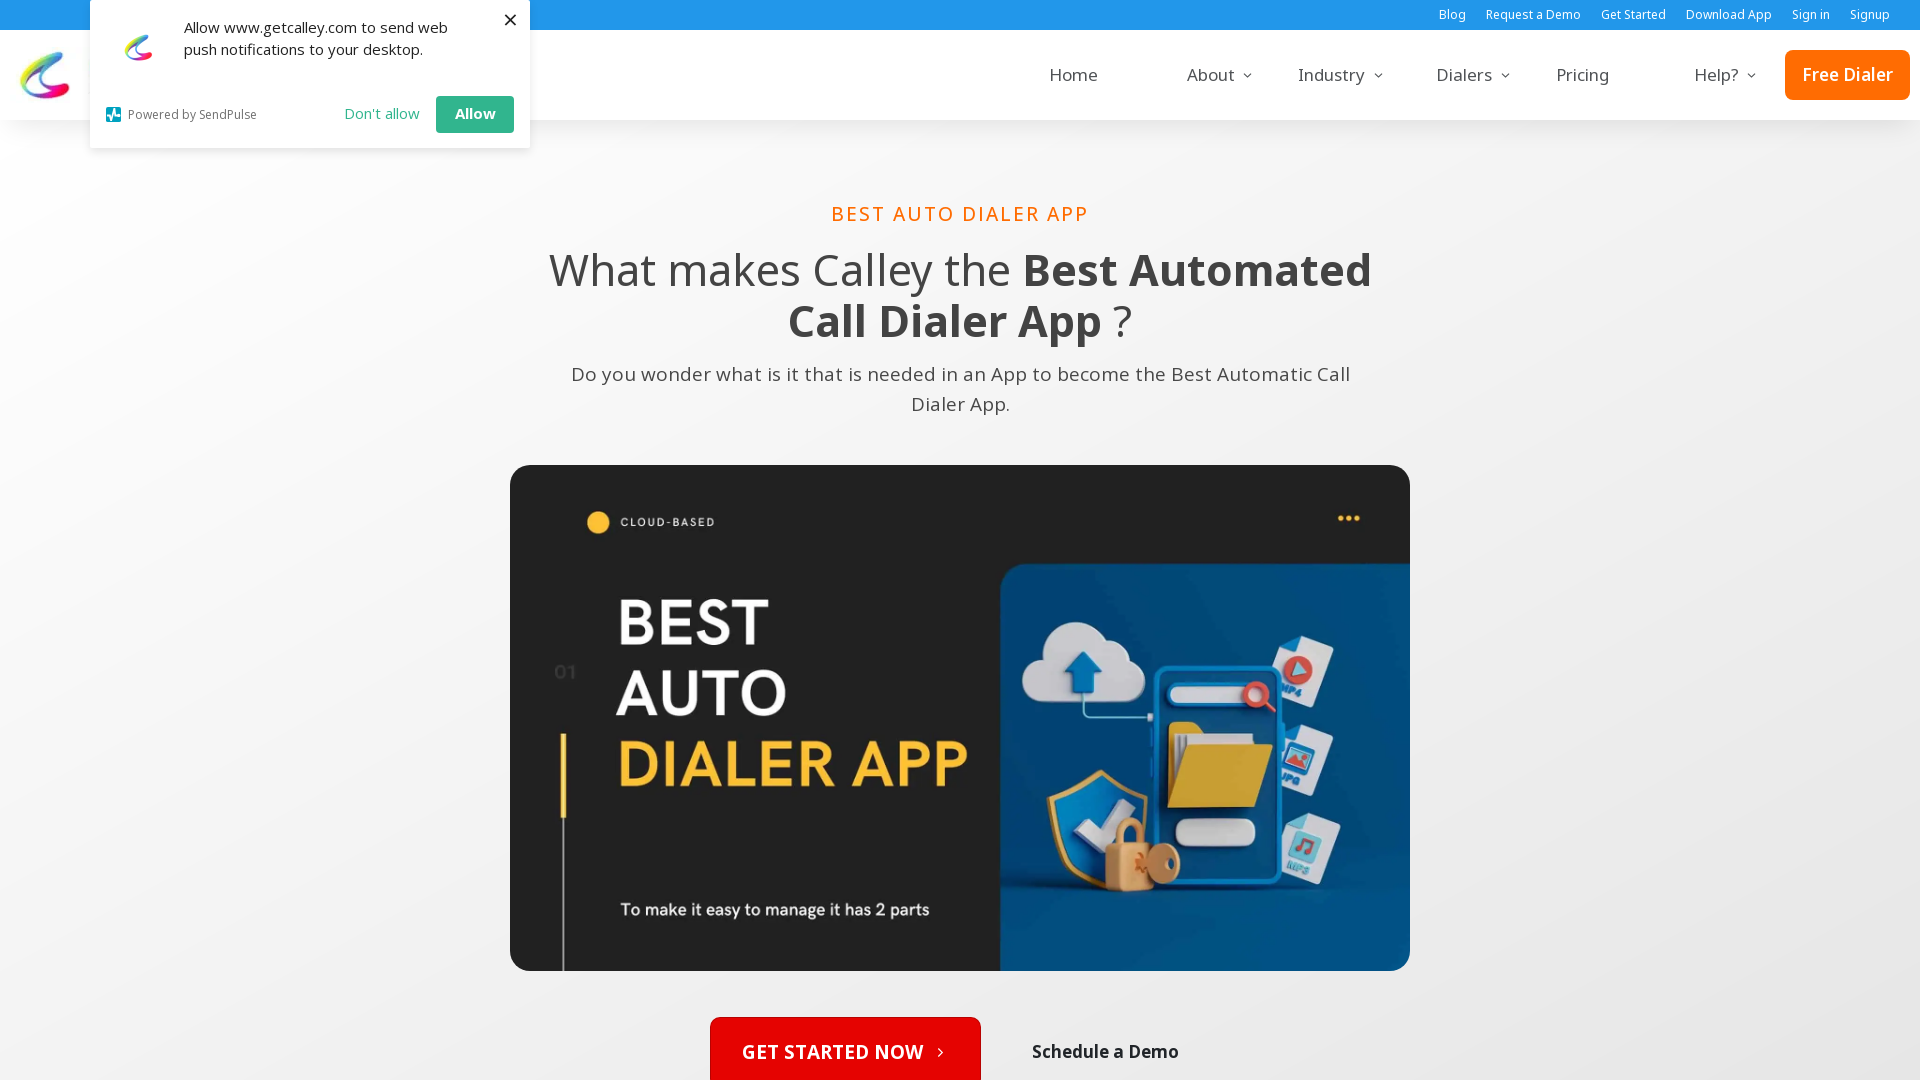

Page loaded at Full HD desktop size
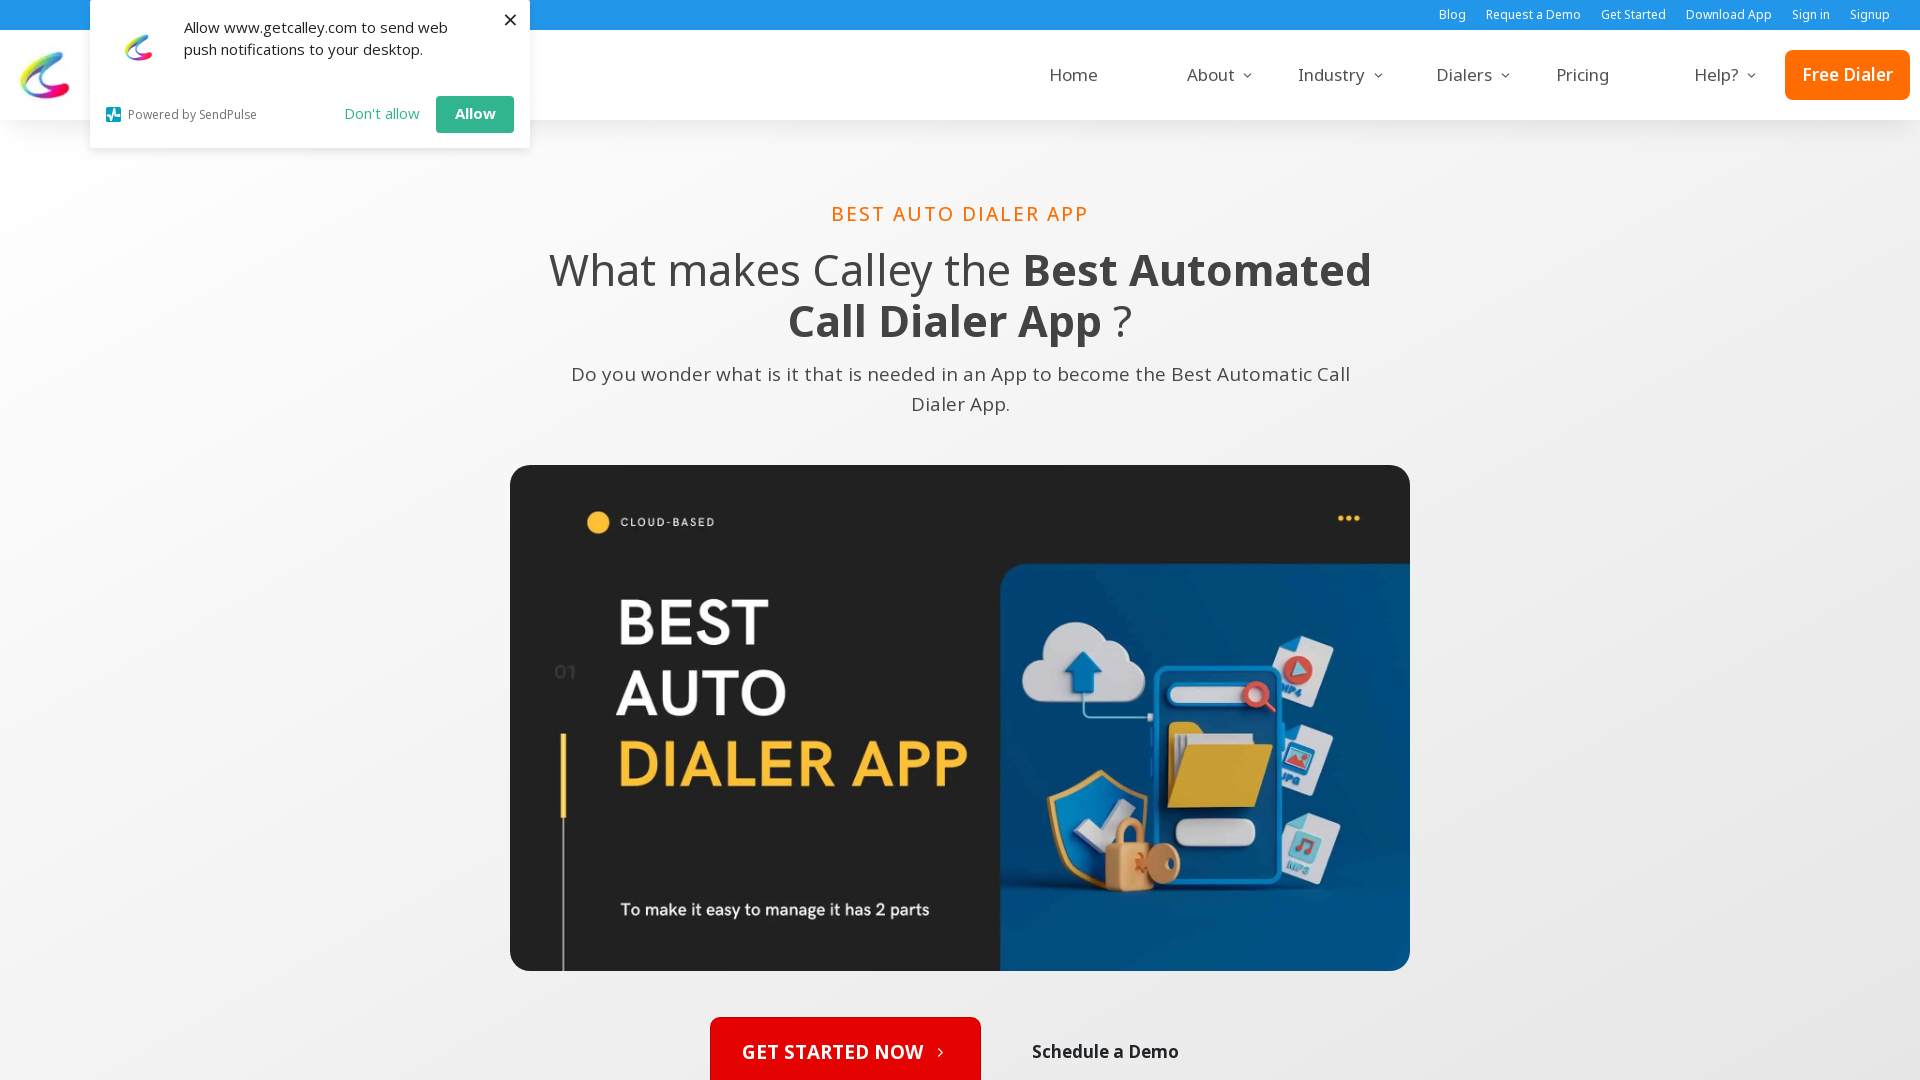

Set viewport to 1536x864 (laptop)
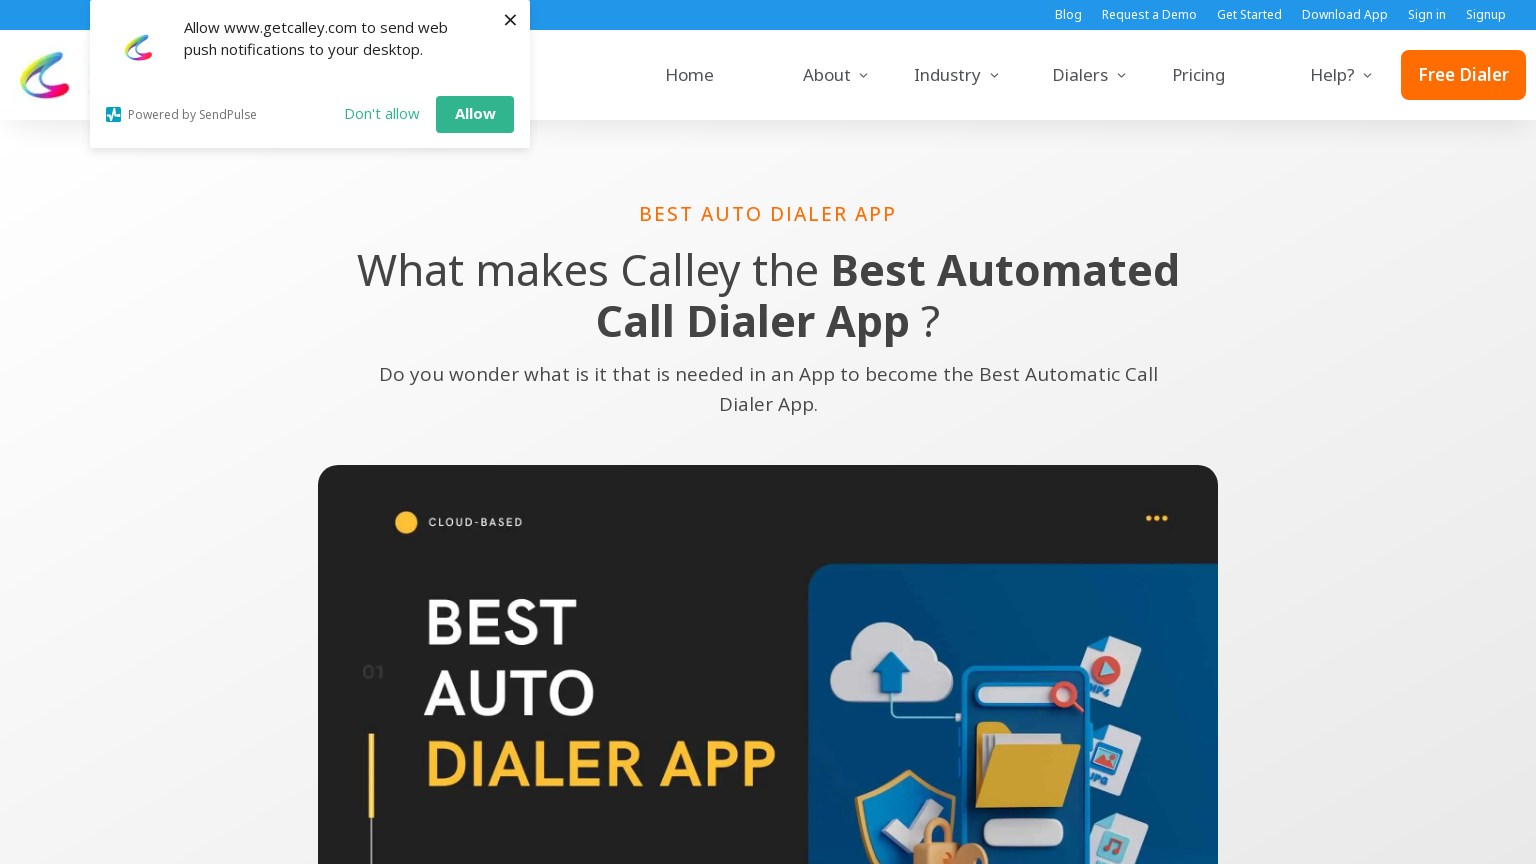

Page loaded at laptop size
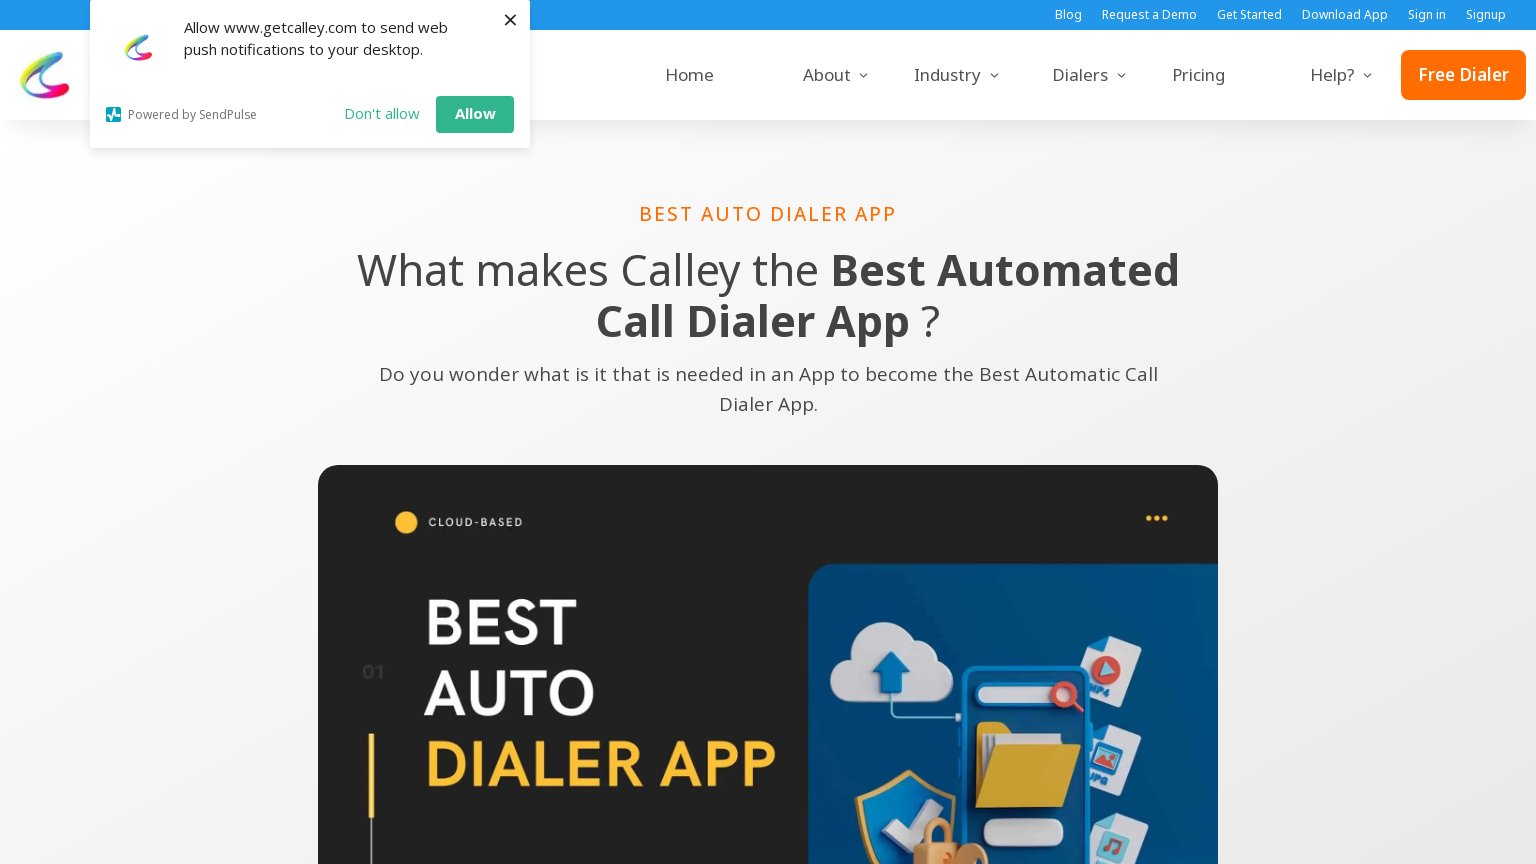

Set viewport to 1366x768 (common laptop)
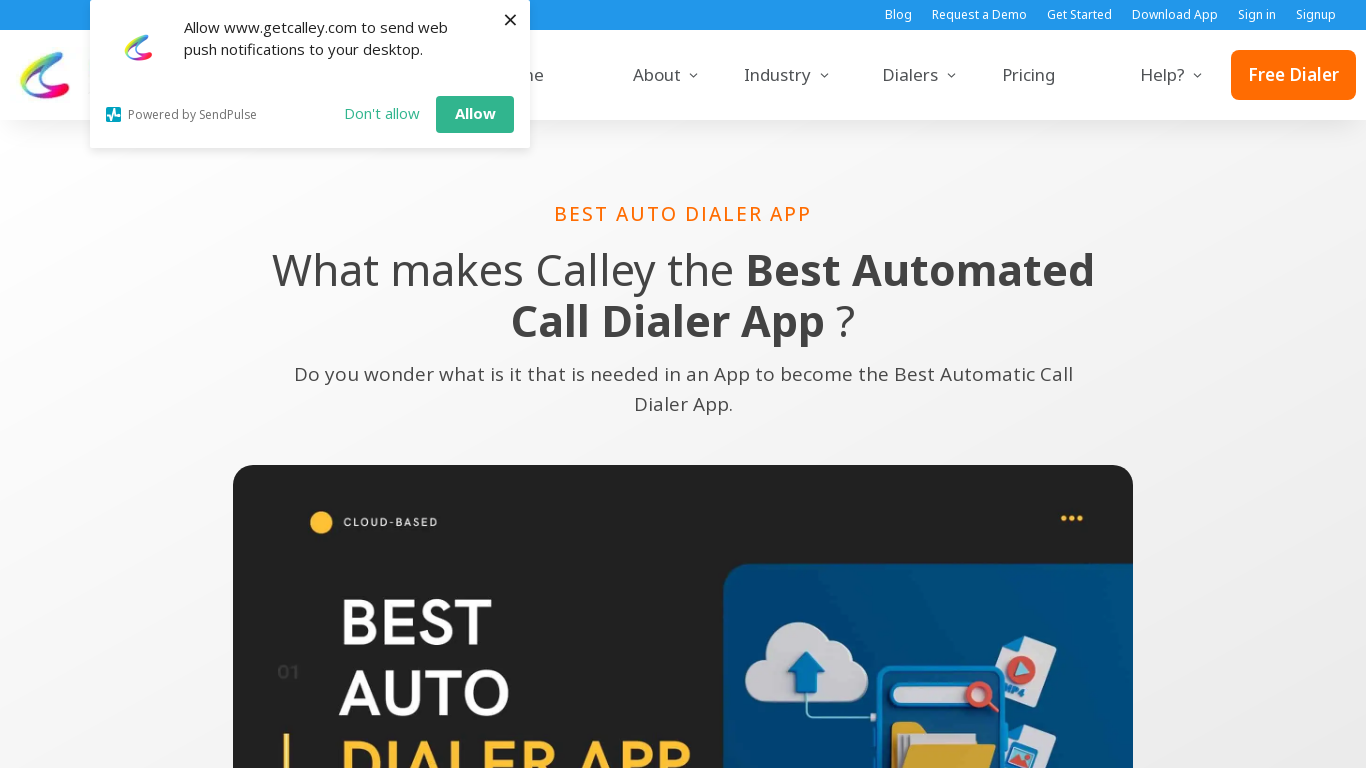

Page loaded at common laptop size
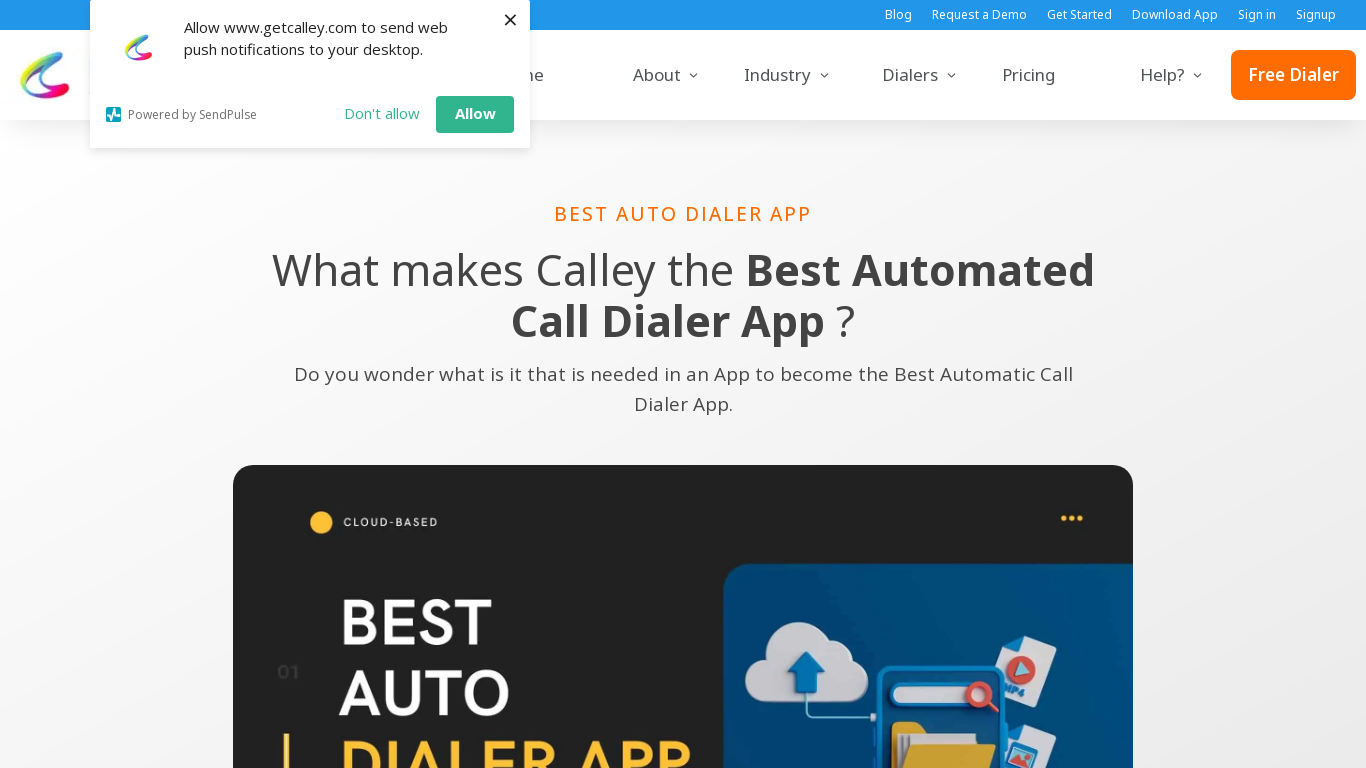

Set viewport to 360x640 (mobile portrait)
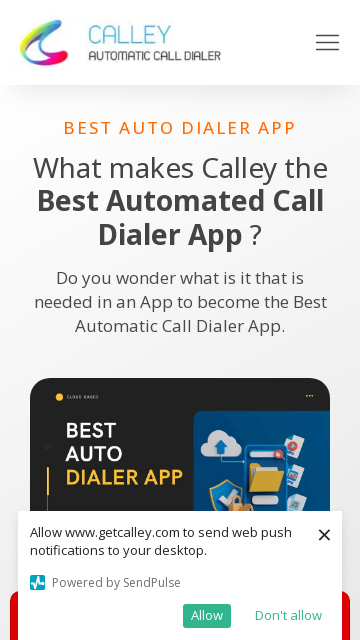

Page loaded at mobile portrait size
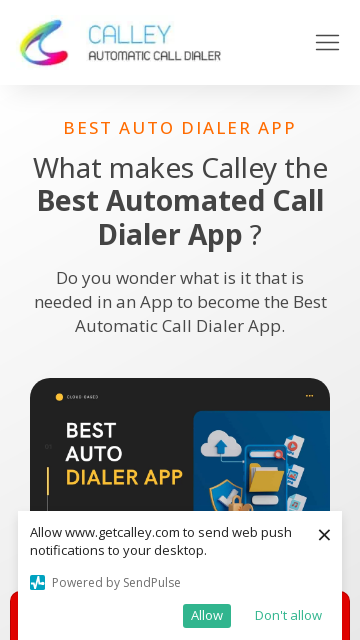

Set viewport to 414x896 (iPhone XR/11)
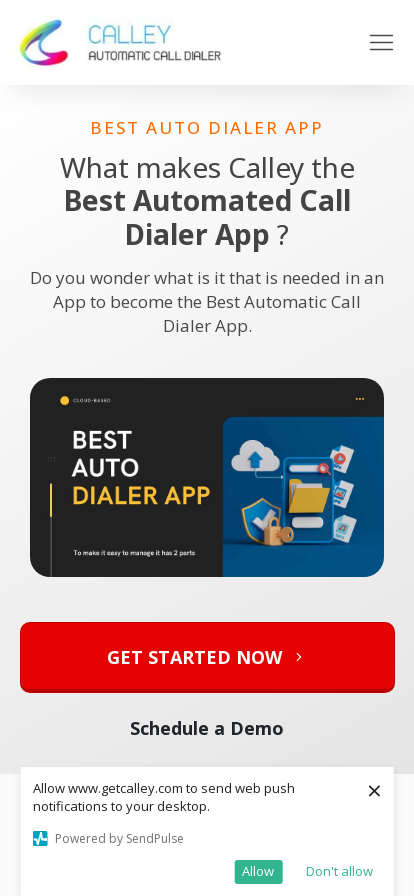

Page loaded at iPhone XR/11 size
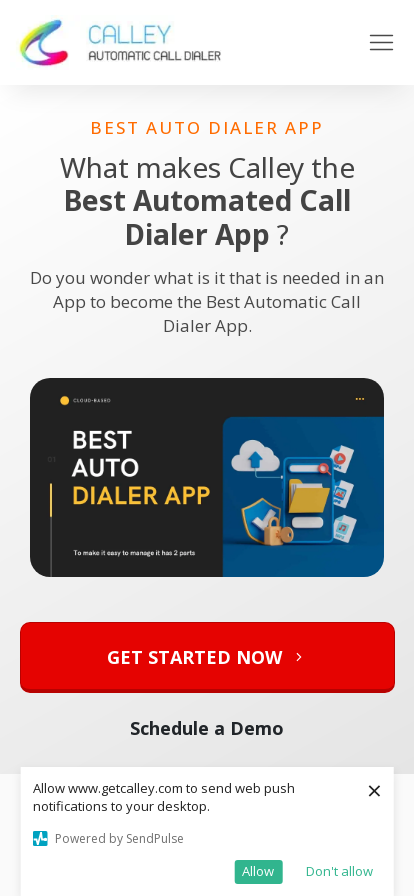

Set viewport to 375x667 (iPhone 6/7/8)
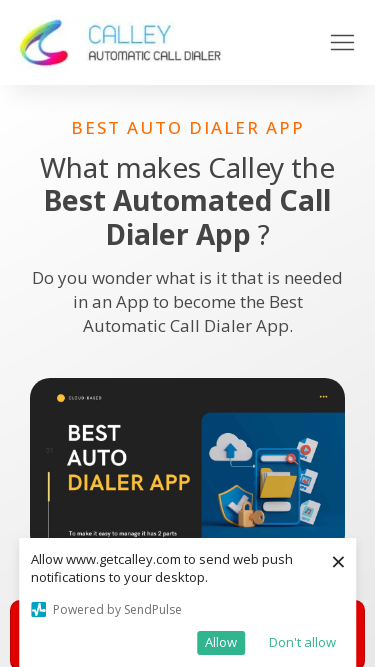

Page loaded at iPhone 6/7/8 size
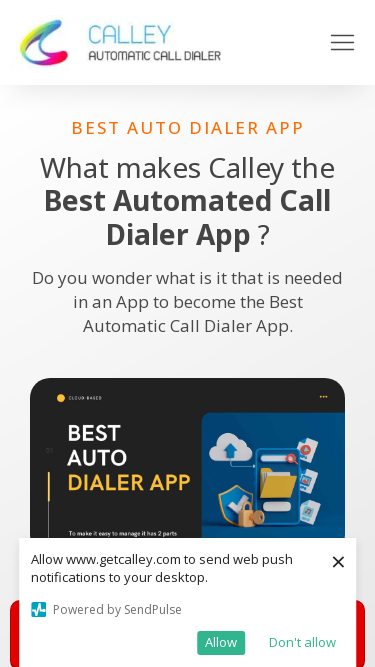

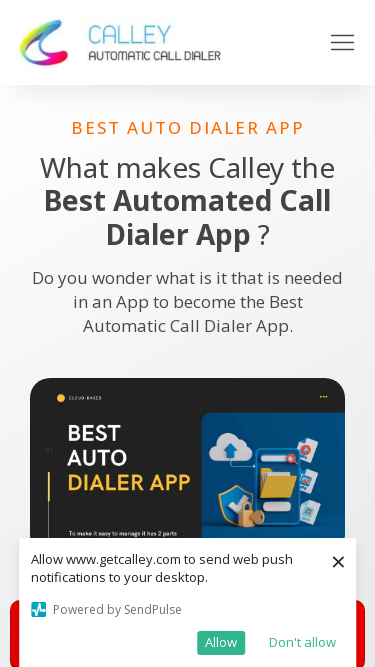